Tests infinite scroll functionality by continuously scrolling until a specific element containing "Magnis feugiat" text is found and visible

Starting URL: https://bonigarcia.dev/selenium-webdriver-java/infinite-scroll.html

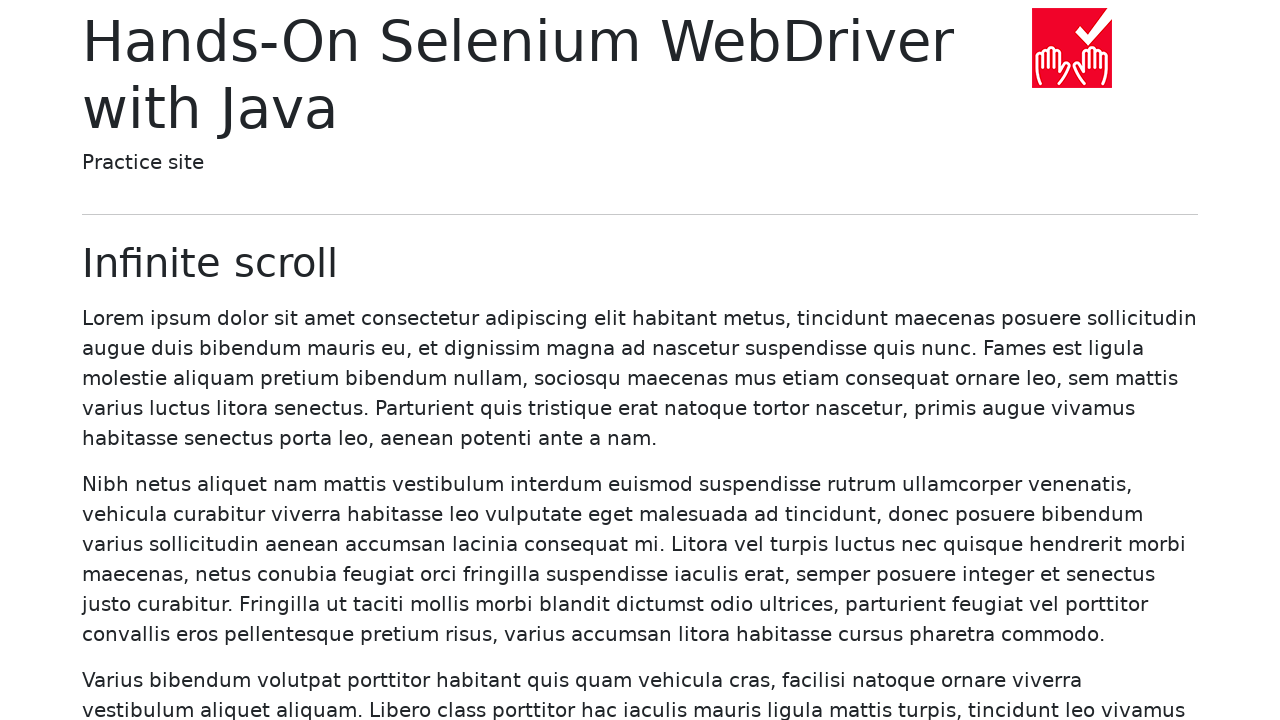

Located all paragraphs containing 'Magnis feugiat' text
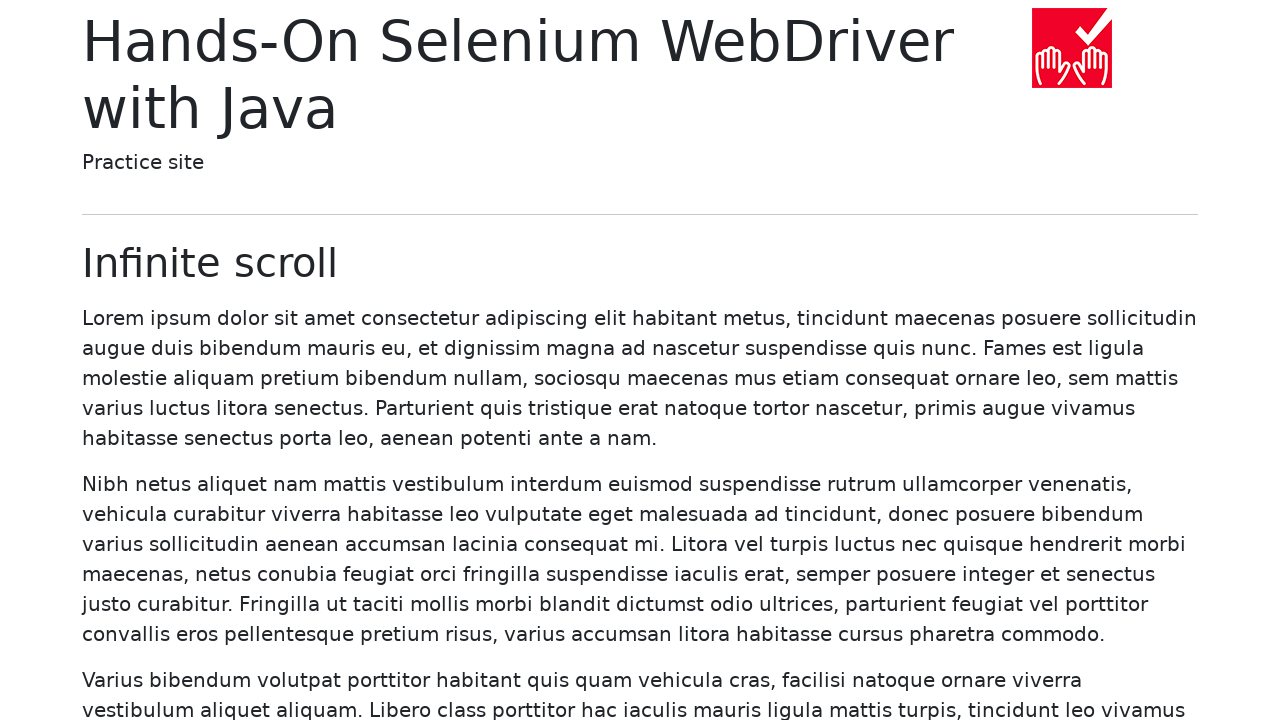

Found target element 'Magnis feugiat' and scrolled it into view
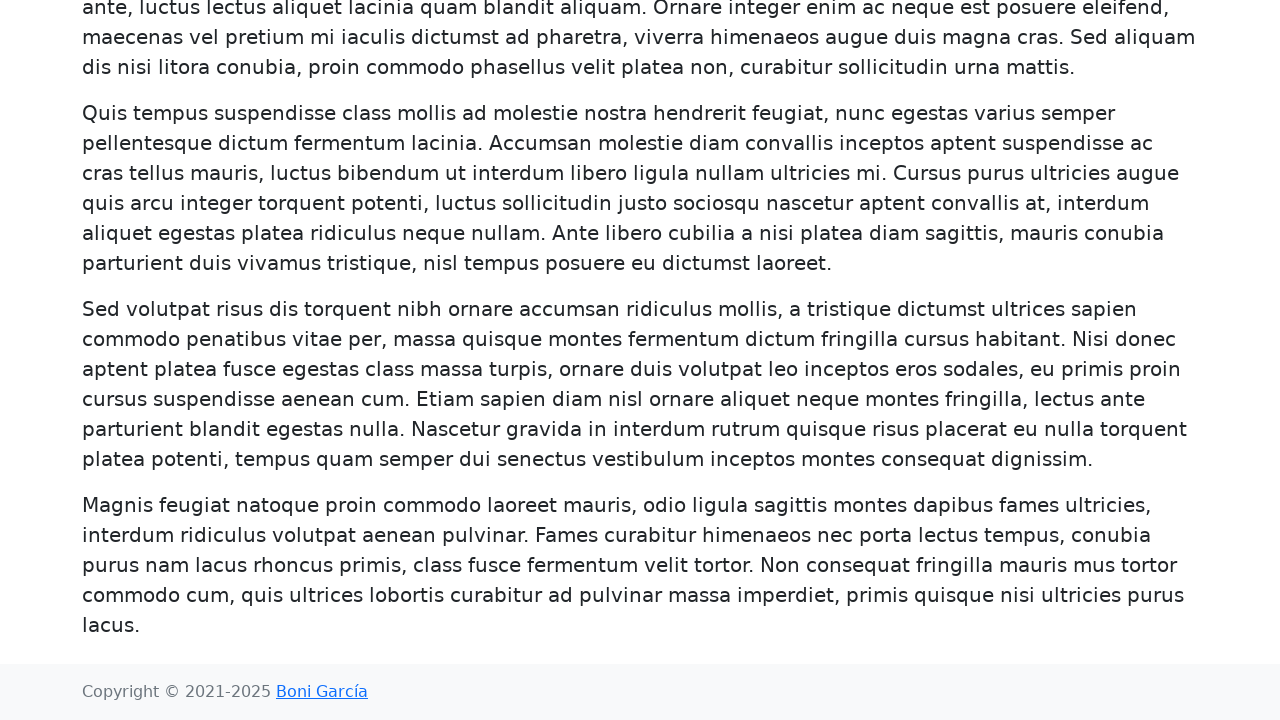

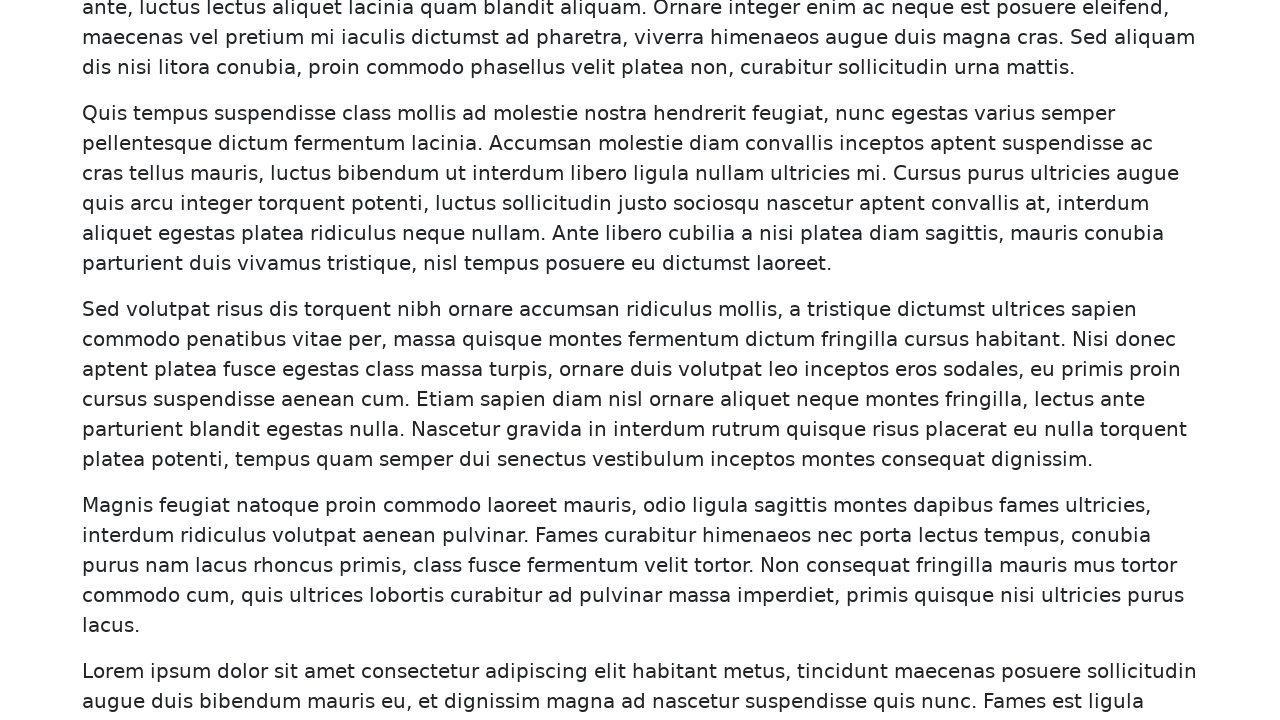